Tests a searchable dropdown component by typing search text and selecting an option from the filtered results

Starting URL: https://react.semantic-ui.com/maximize/dropdown-example-search-selection/

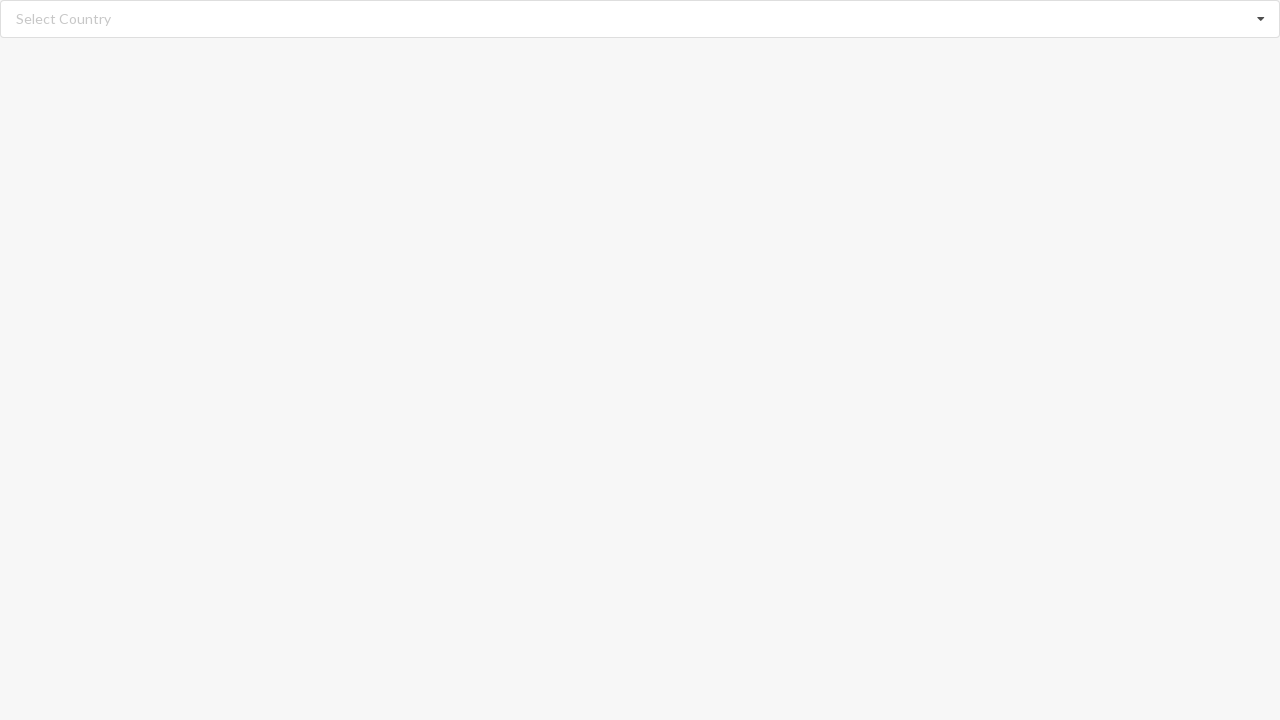

Typed 'Aland Islands' into the searchable dropdown input field on input.search
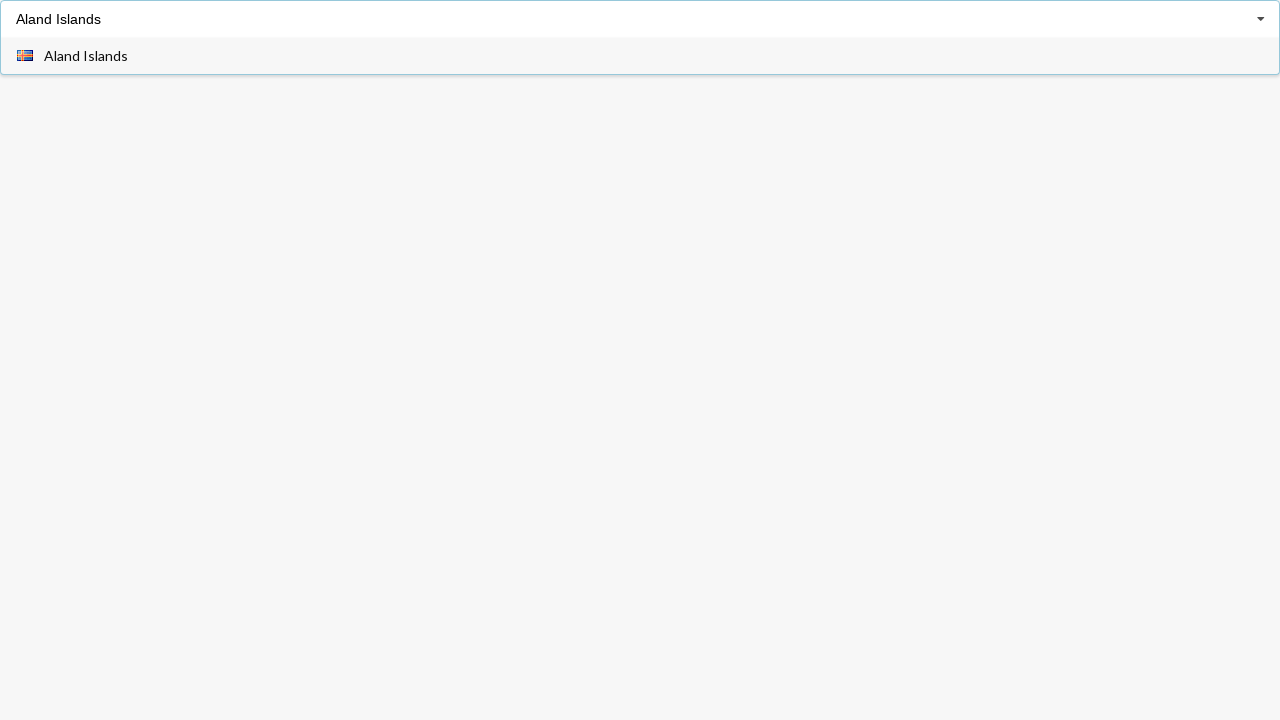

Waited for dropdown menu to appear with filtered results
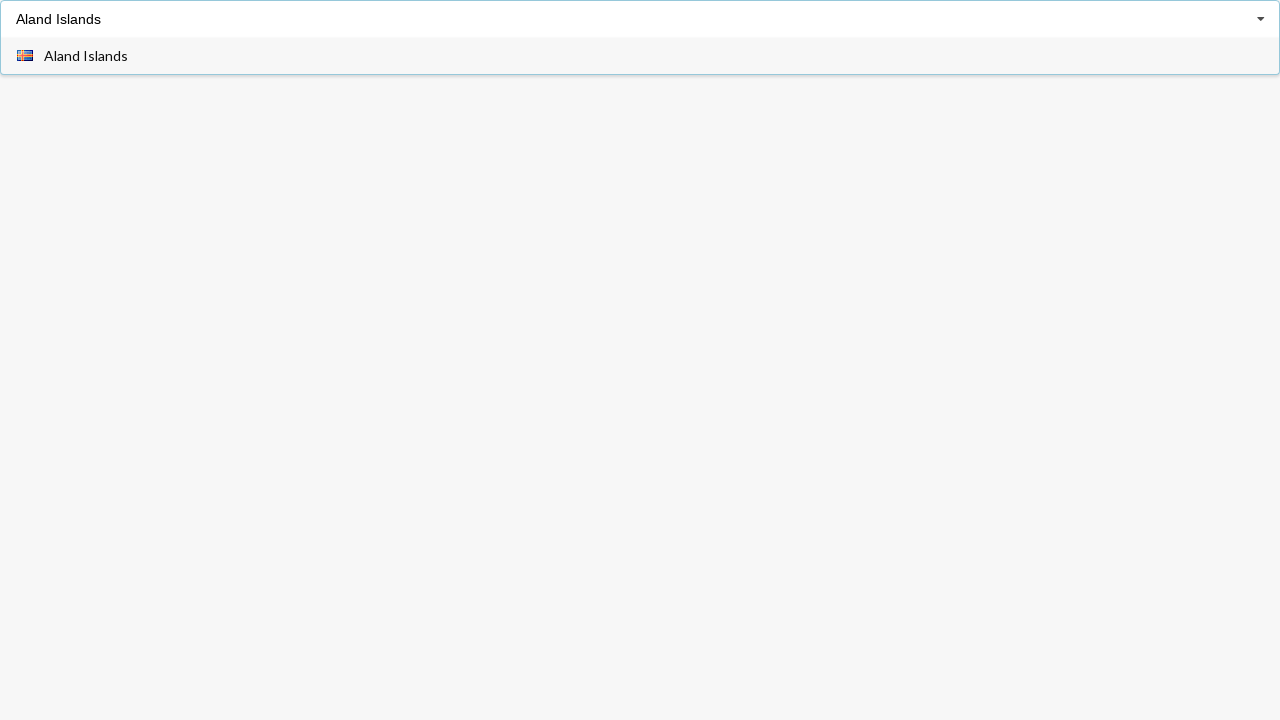

Clicked on 'Aland Islands' option from the filtered dropdown menu at (86, 56) on div.menu span.text:has-text('Aland Islands')
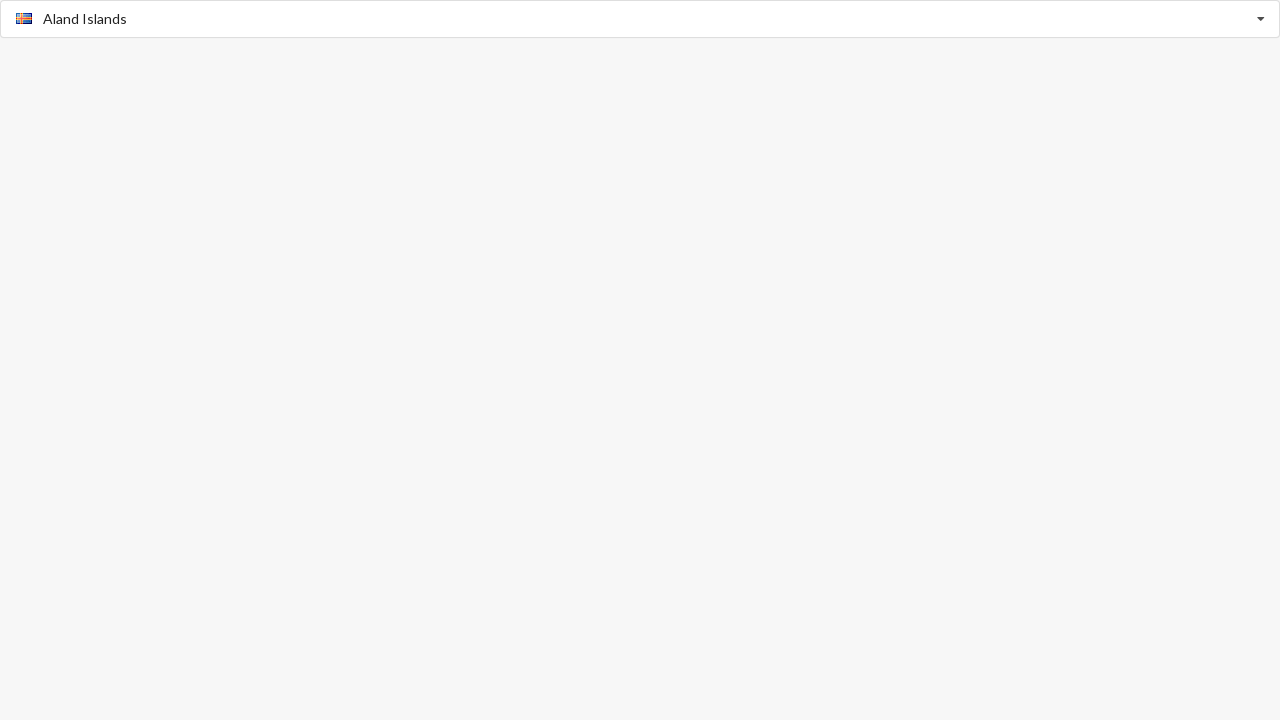

Verified that 'Aland Islands' is displayed as the selected value
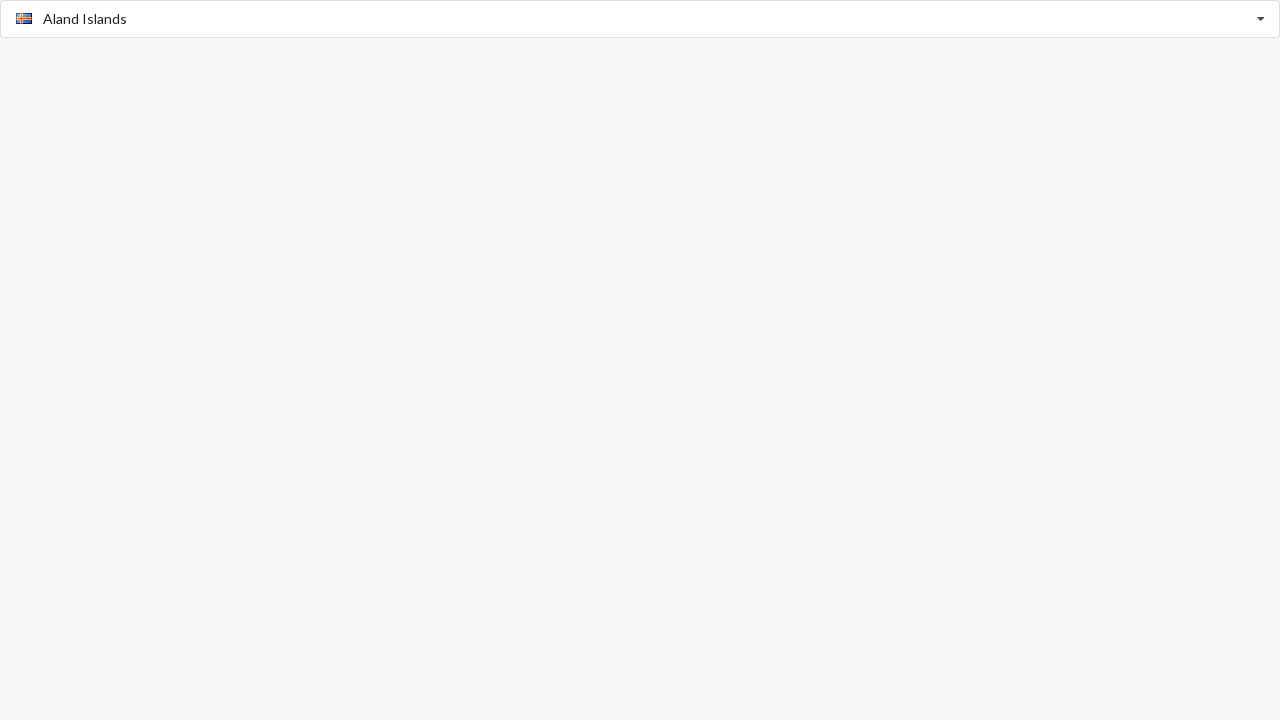

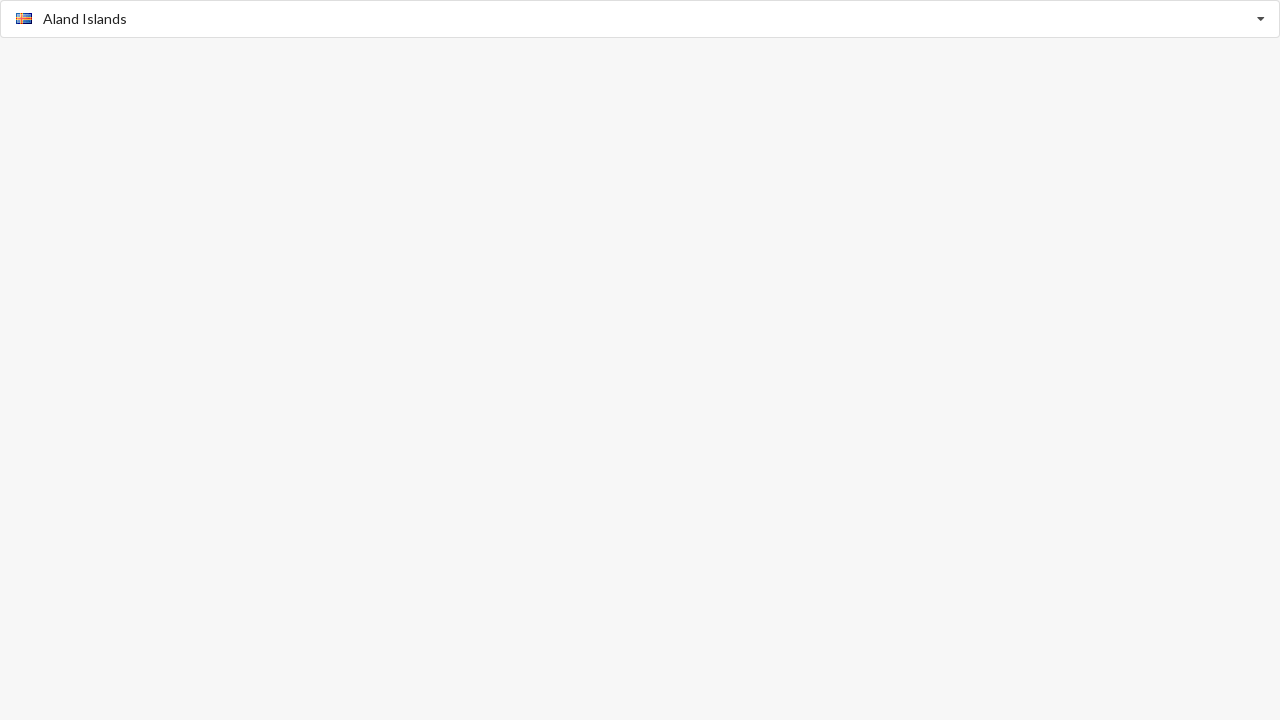